Fills out a registration form using keyboard navigation (Tab key) to move between fields and submits the form

Starting URL: https://naveenautomationlabs.com/opencart/index.php?route=account/register

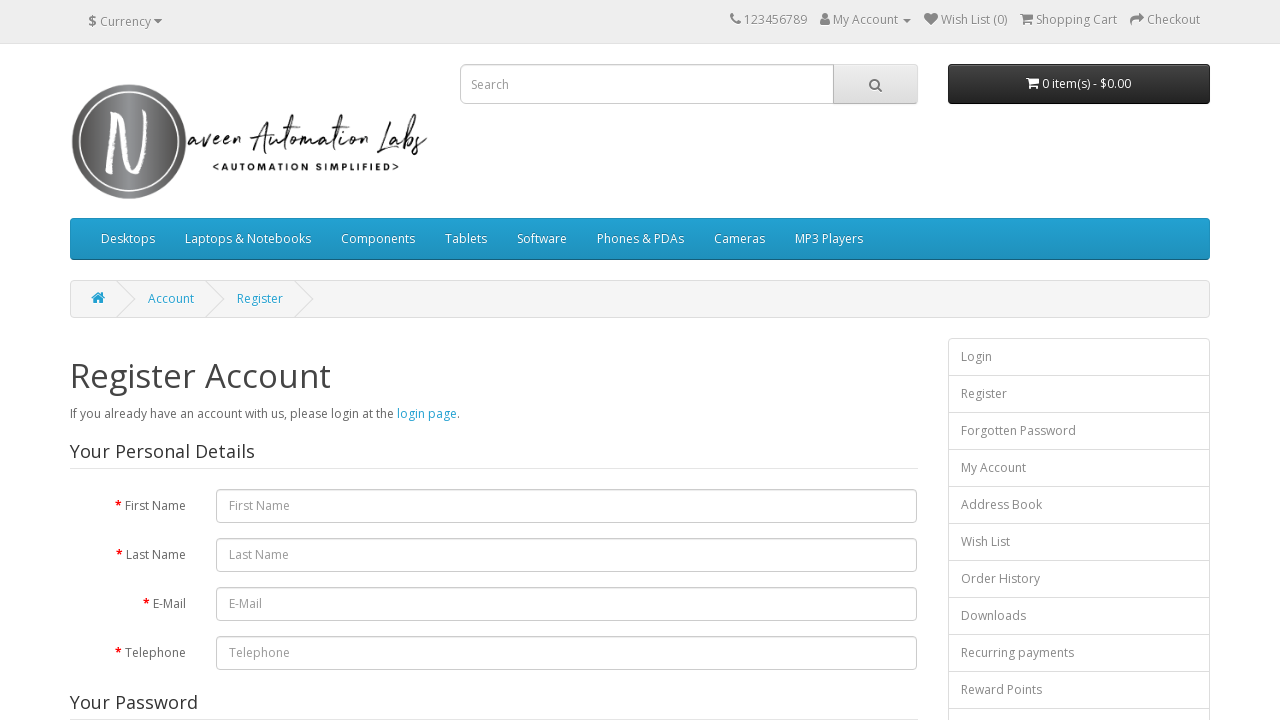

Filled first name field with 'naveen' on #input-firstname
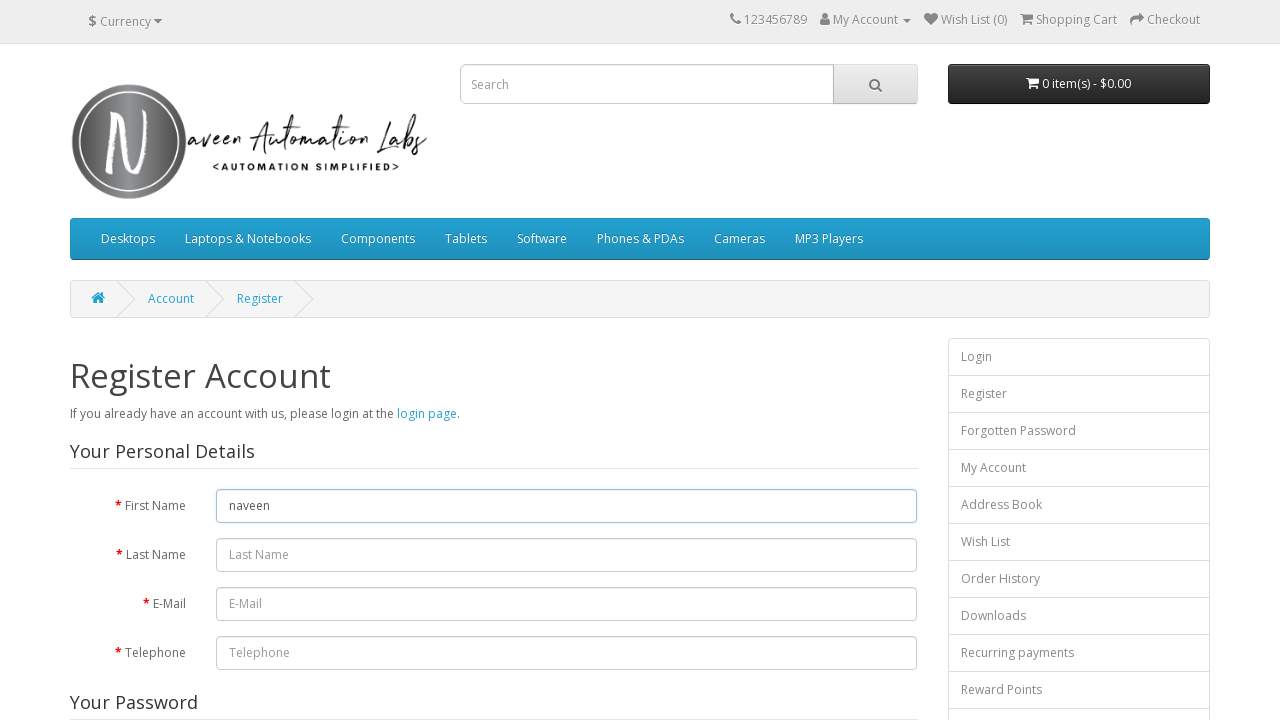

Pressed Tab to navigate to last name field
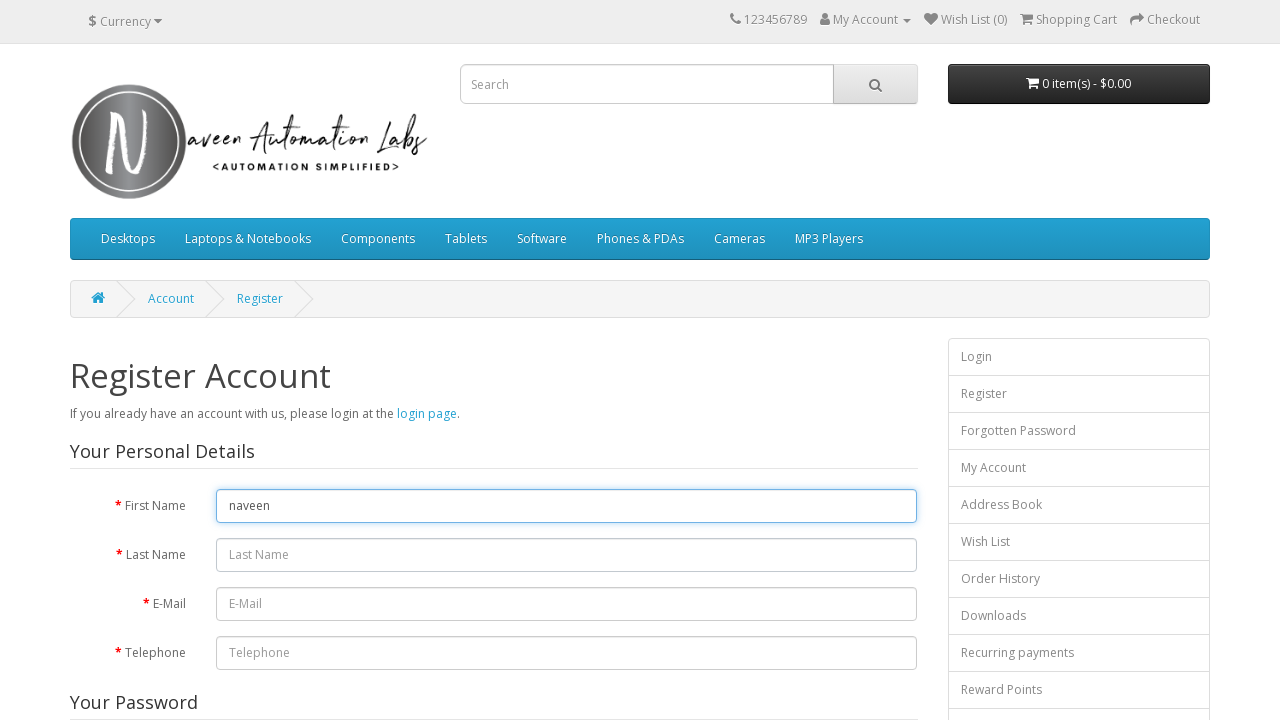

Typed last name 'khuenta'
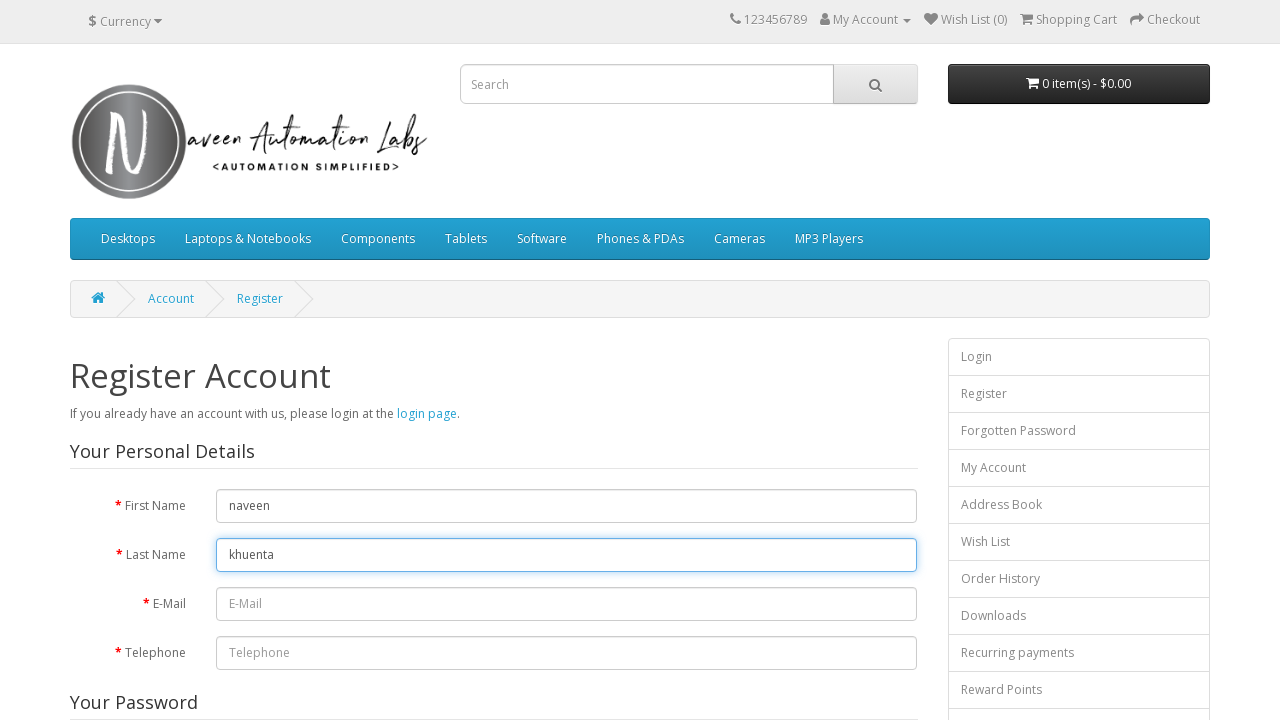

Pressed Tab to navigate to email field
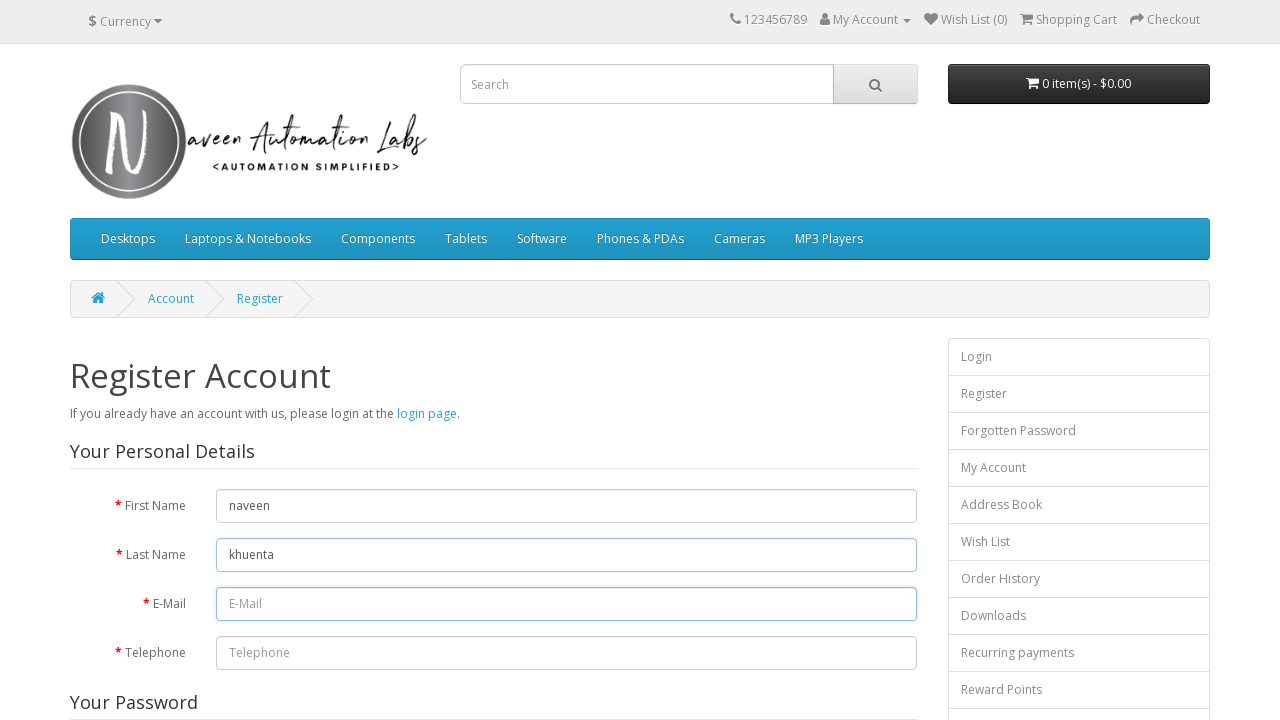

Typed email 'naveen@gmail.com'
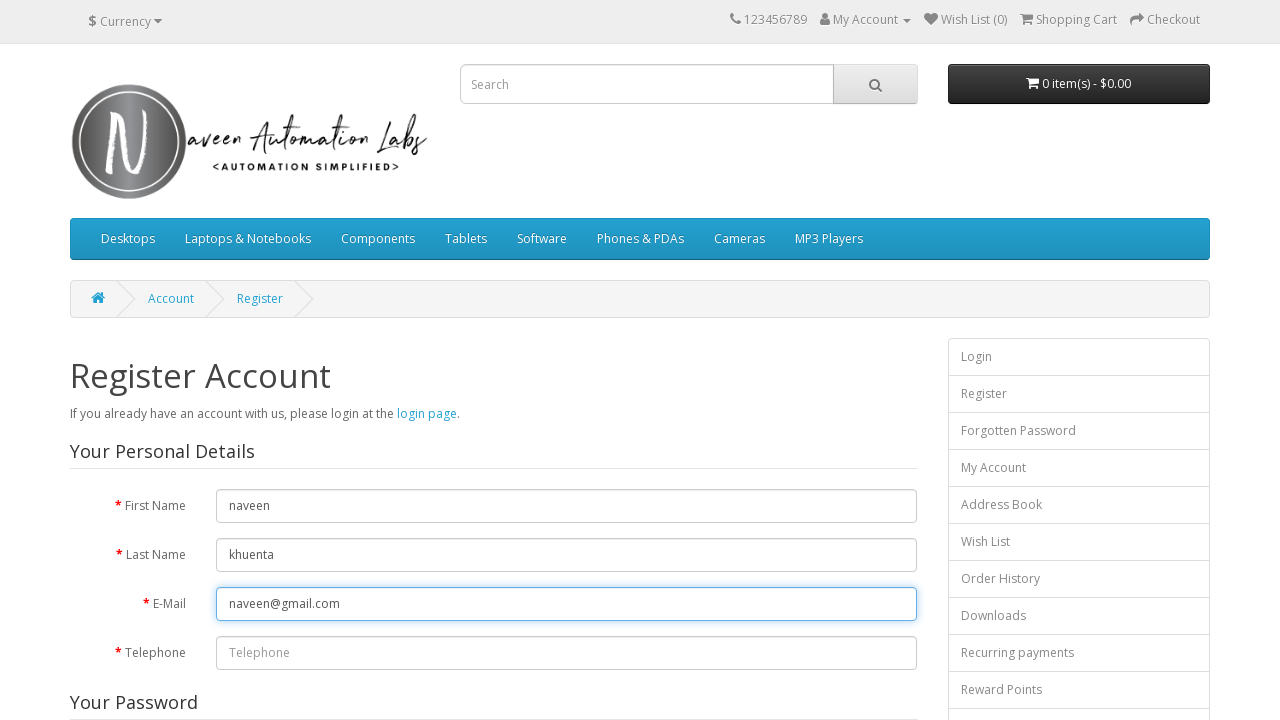

Pressed Tab to navigate to telephone field
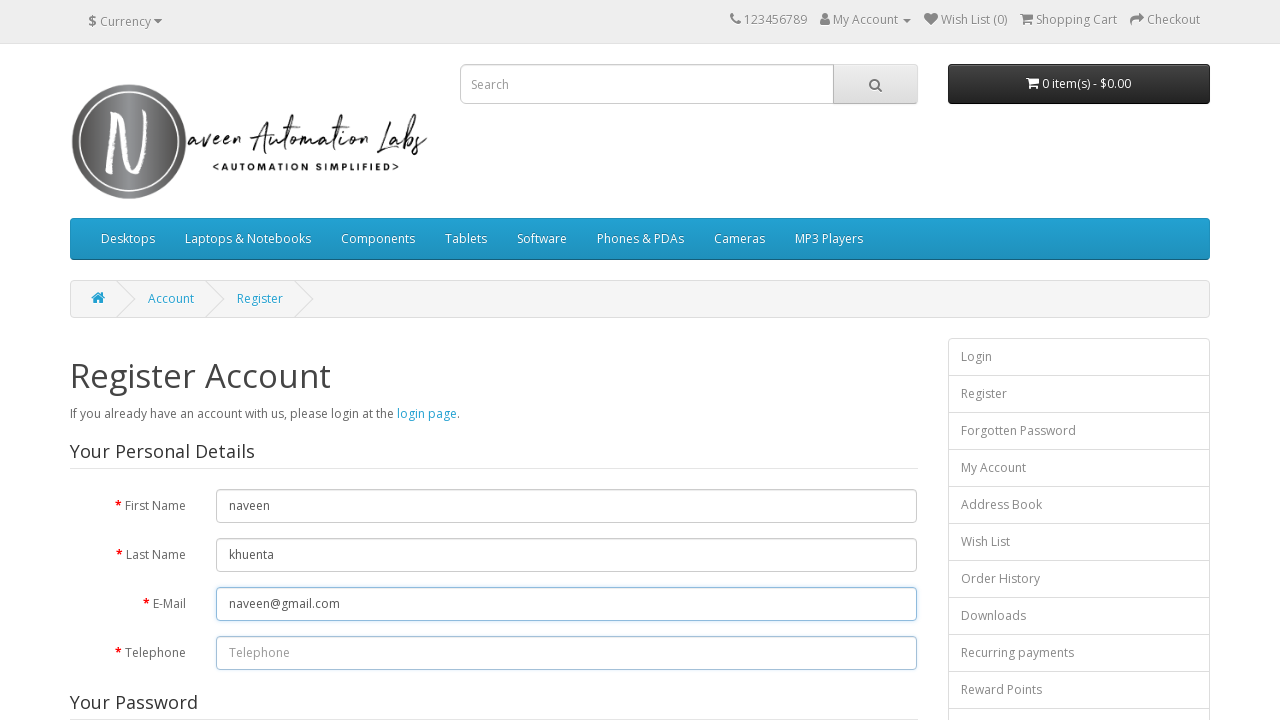

Typed telephone number '9848022338'
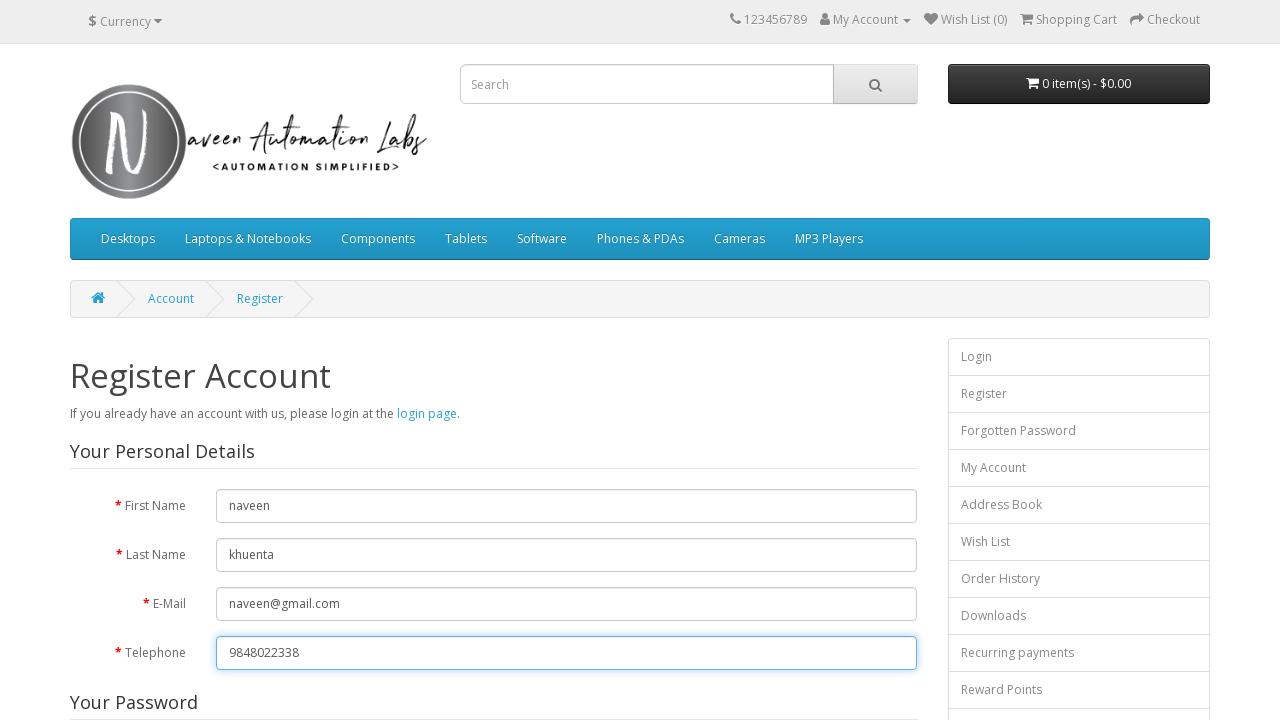

Pressed Tab to navigate to password field
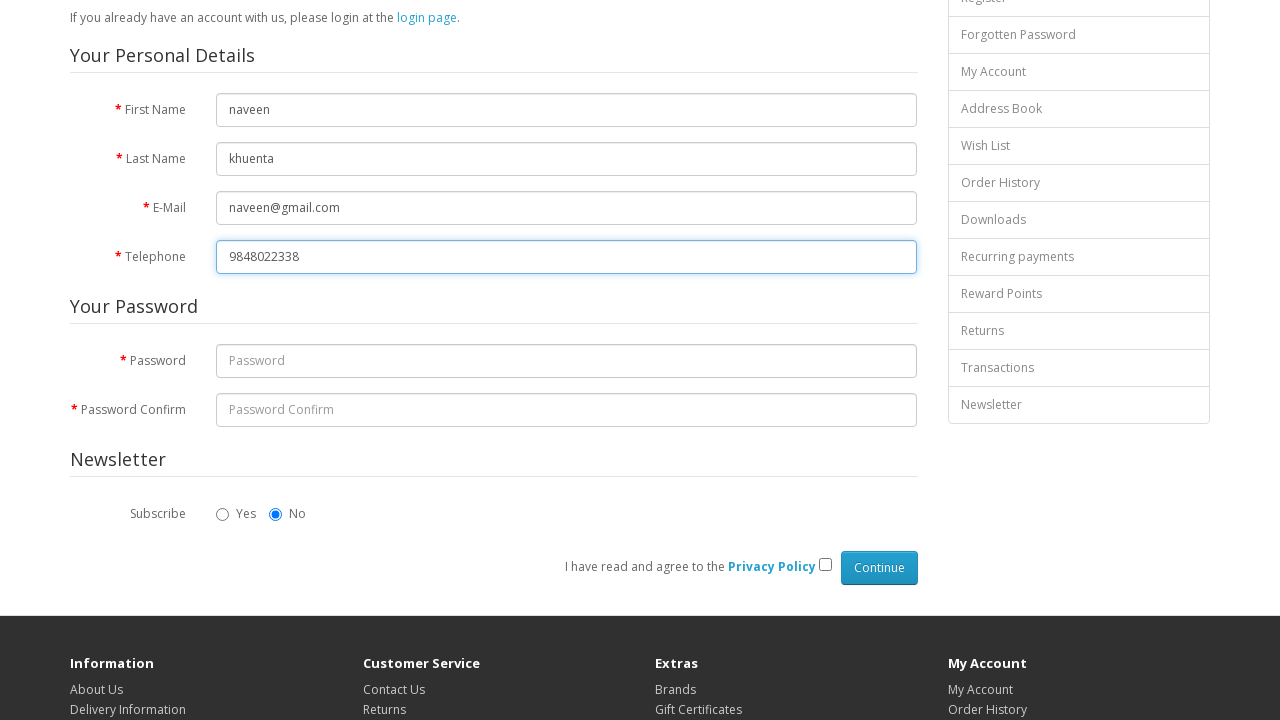

Typed password 'nannu@123'
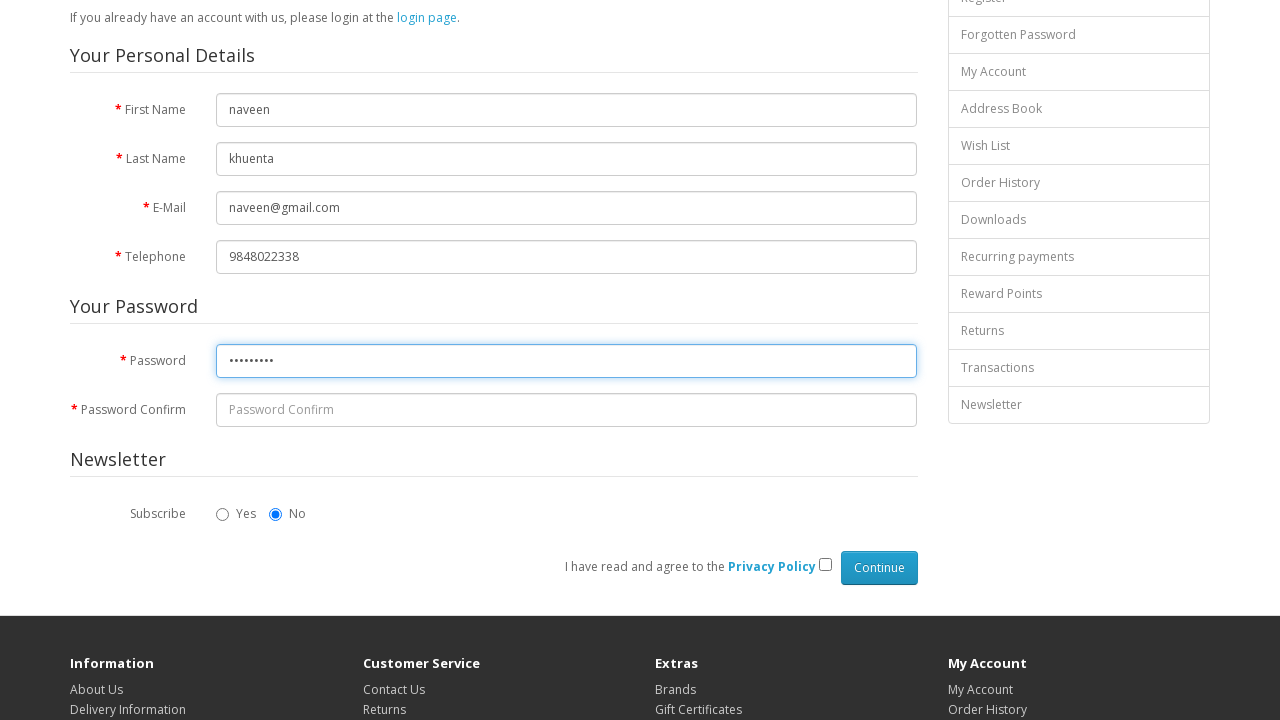

Pressed Tab to navigate to password confirmation field
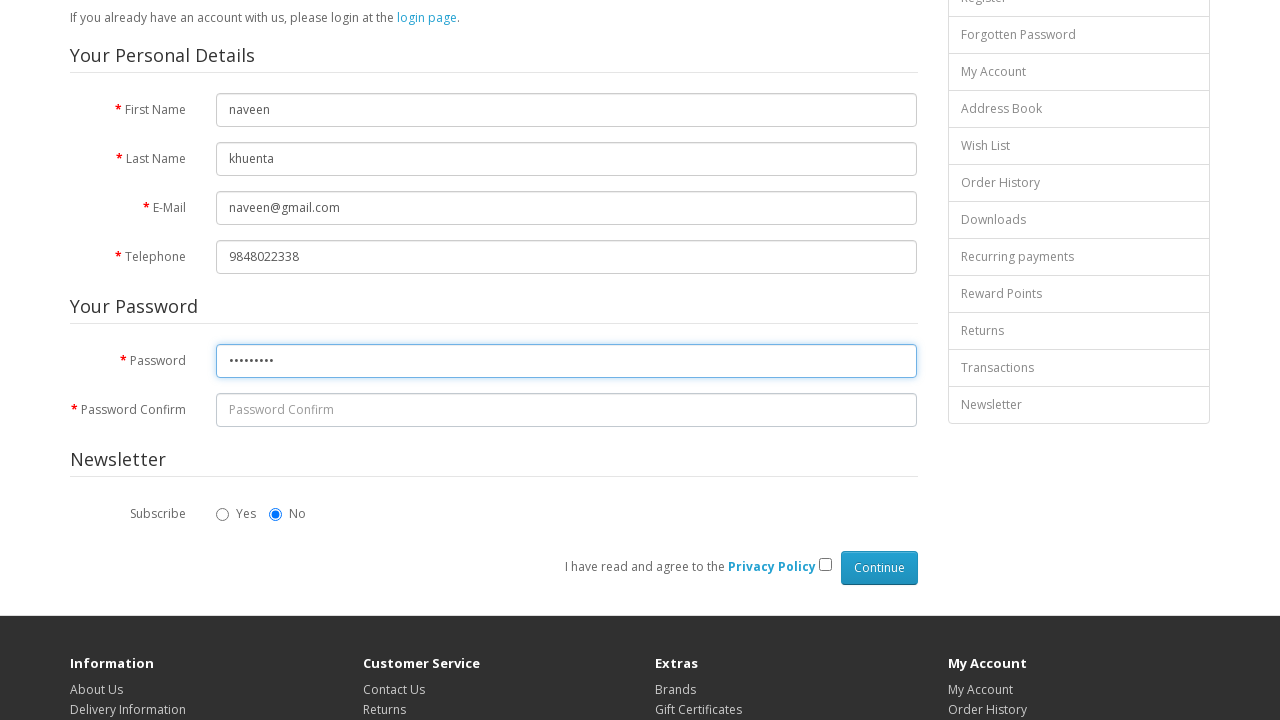

Typed password confirmation 'nannu@123'
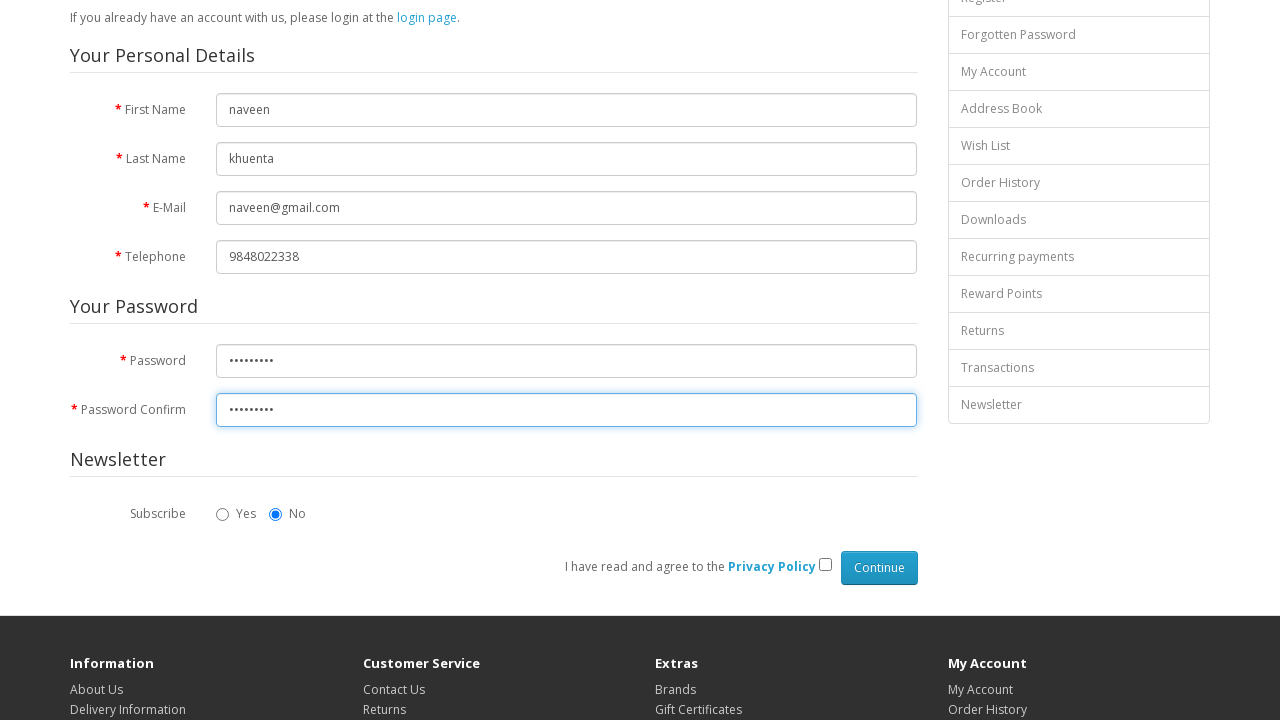

Pressed Tab to navigate through form fields
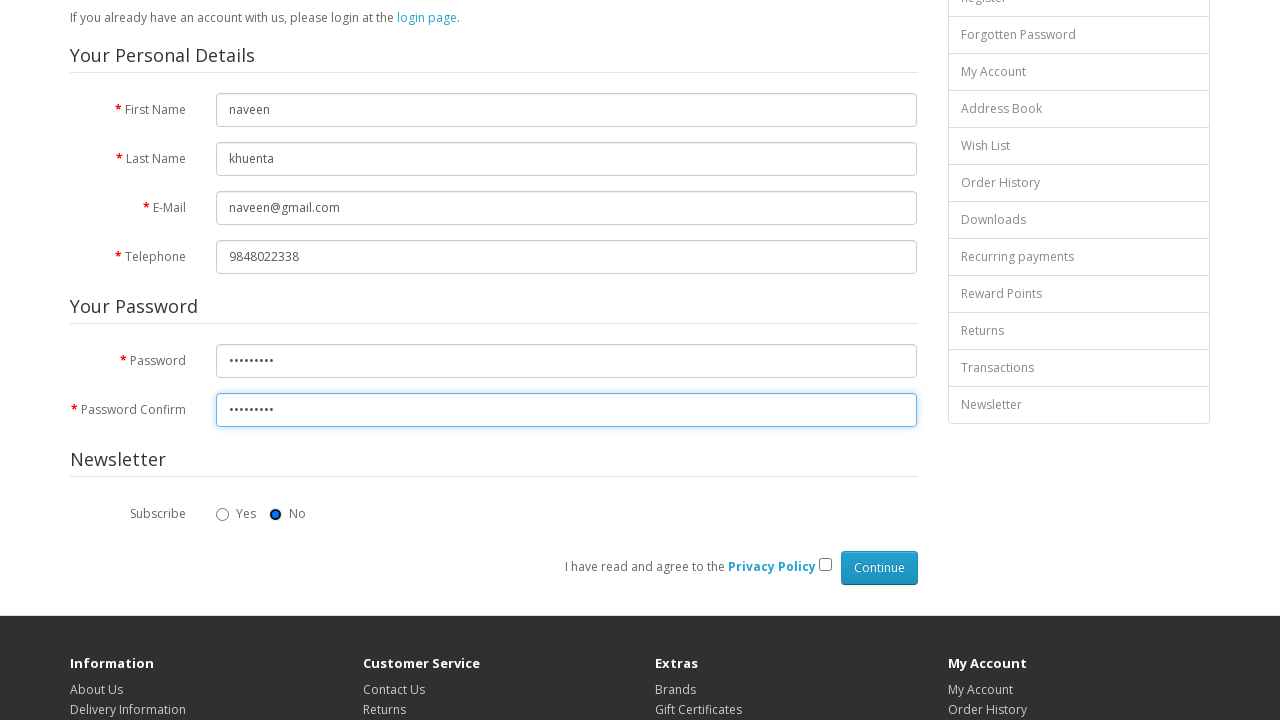

Pressed Tab to continue navigating through form fields
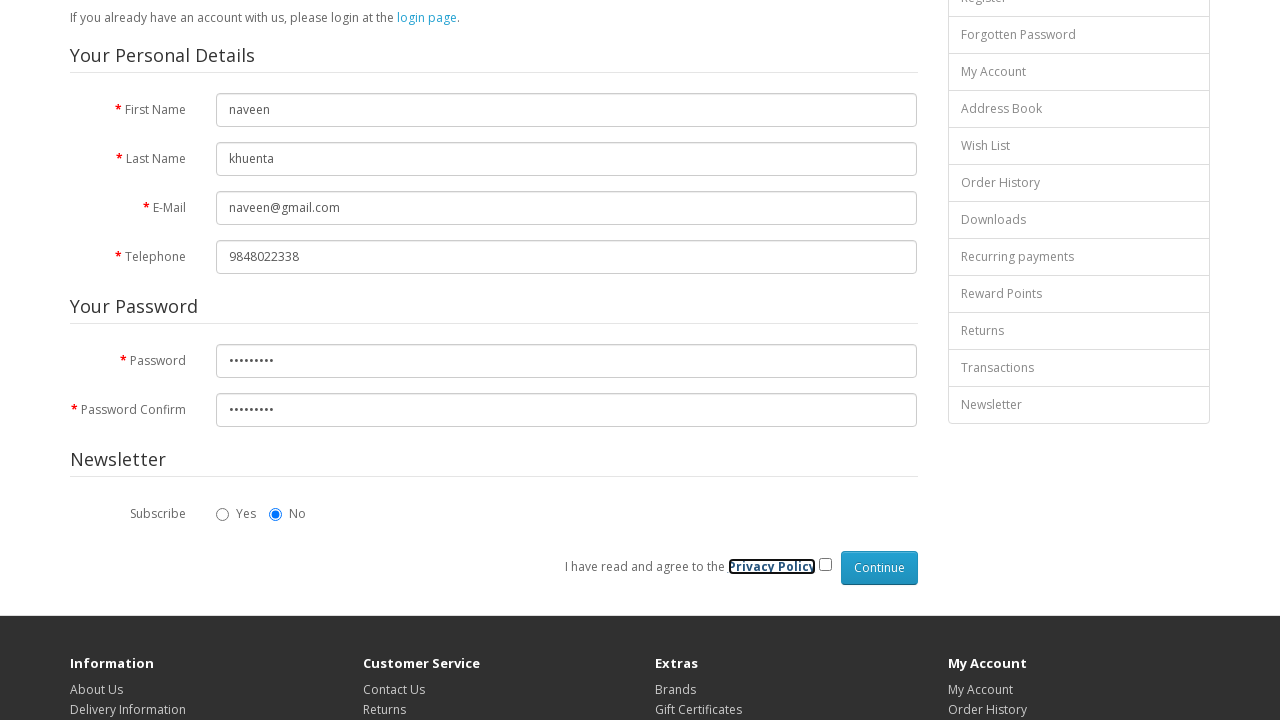

Pressed Tab to reach privacy policy checkbox
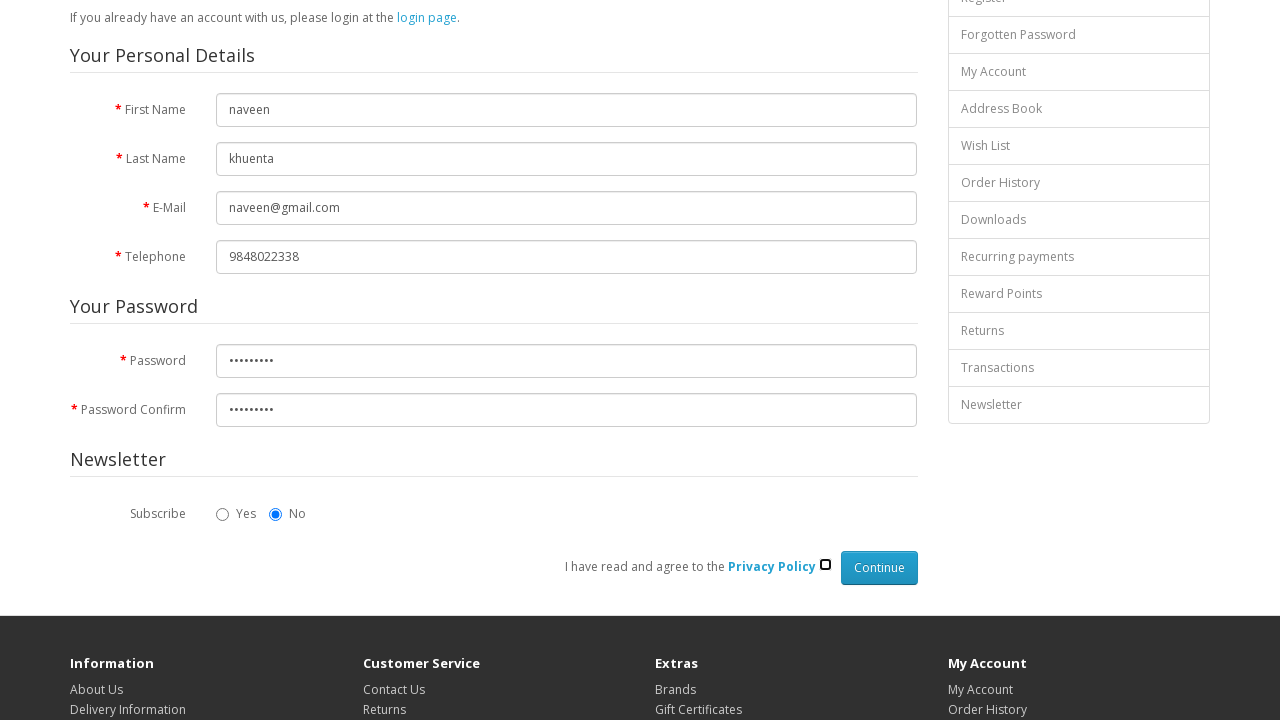

Clicked privacy policy checkbox to agree at (825, 565) on xpath=//input[@type='checkbox']
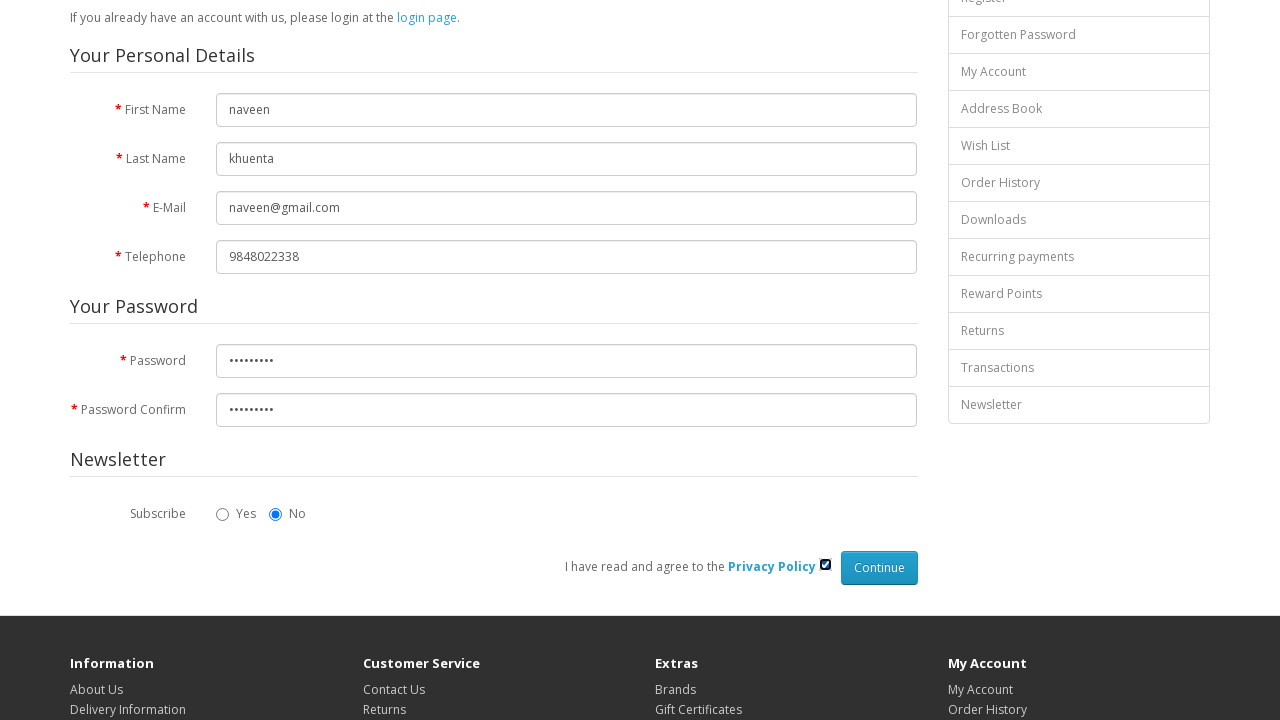

Pressed Tab to navigate to submit button
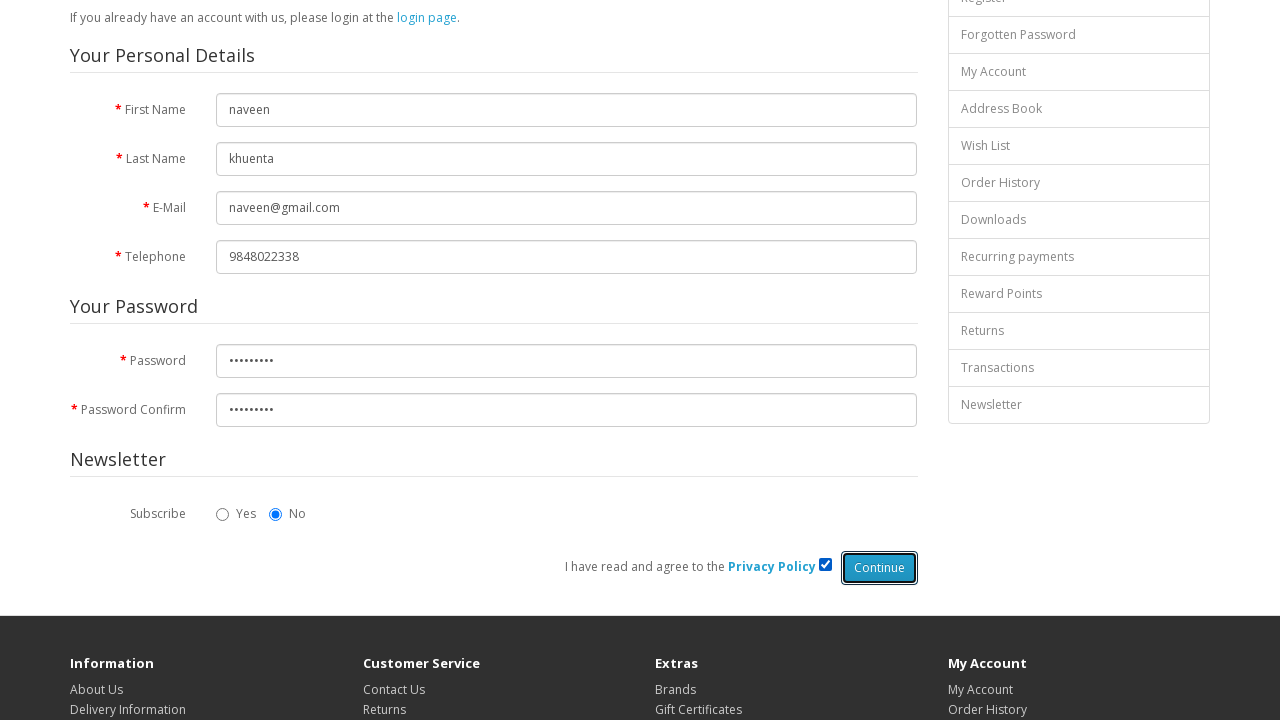

Clicked submit button to register at (879, 568) on xpath=//input[@class='btn btn-primary']
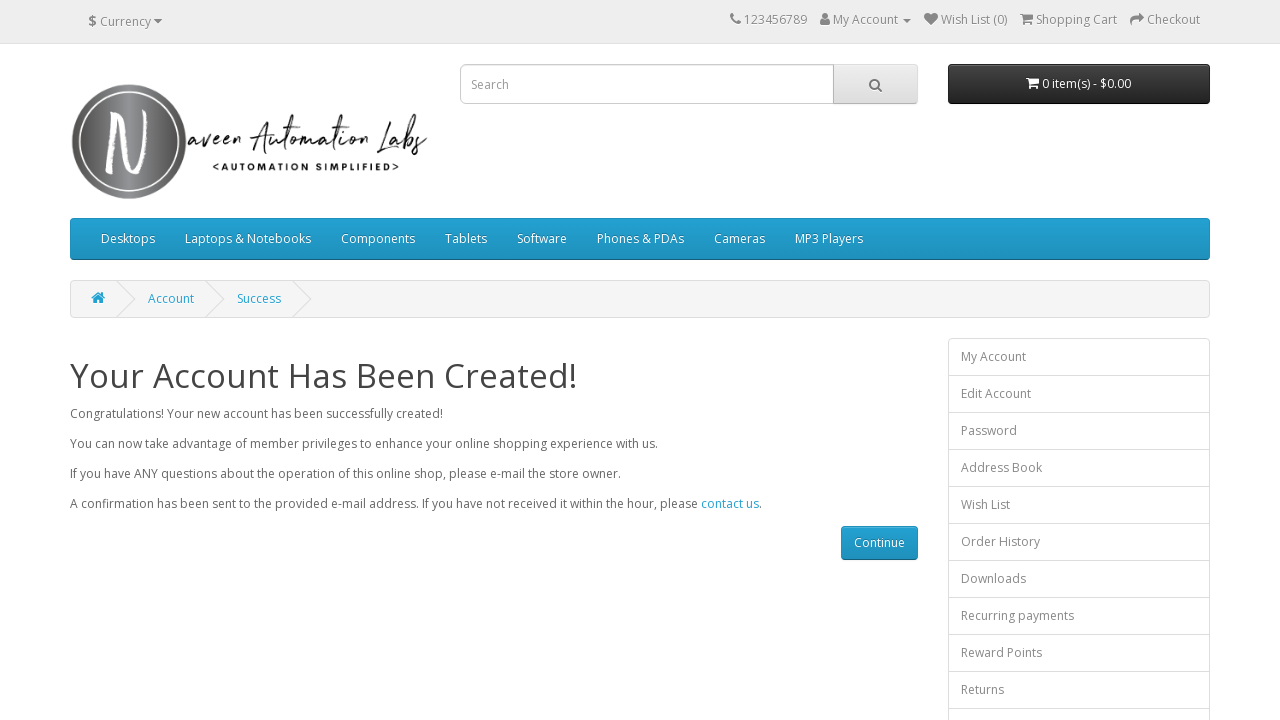

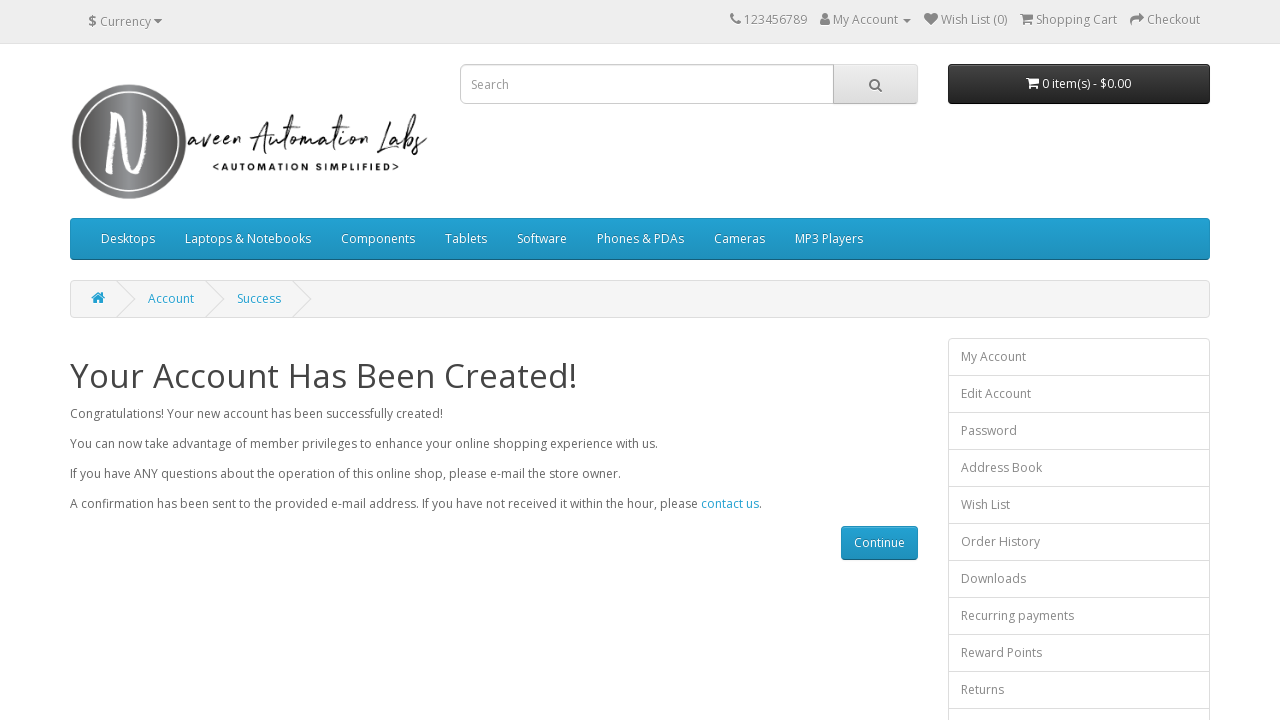